Tests ZIP code validation by entering a 5-digit ZIP code and clicking Continue to verify the Register button appears

Starting URL: https://www.sharelane.com/cgi-bin/register.py

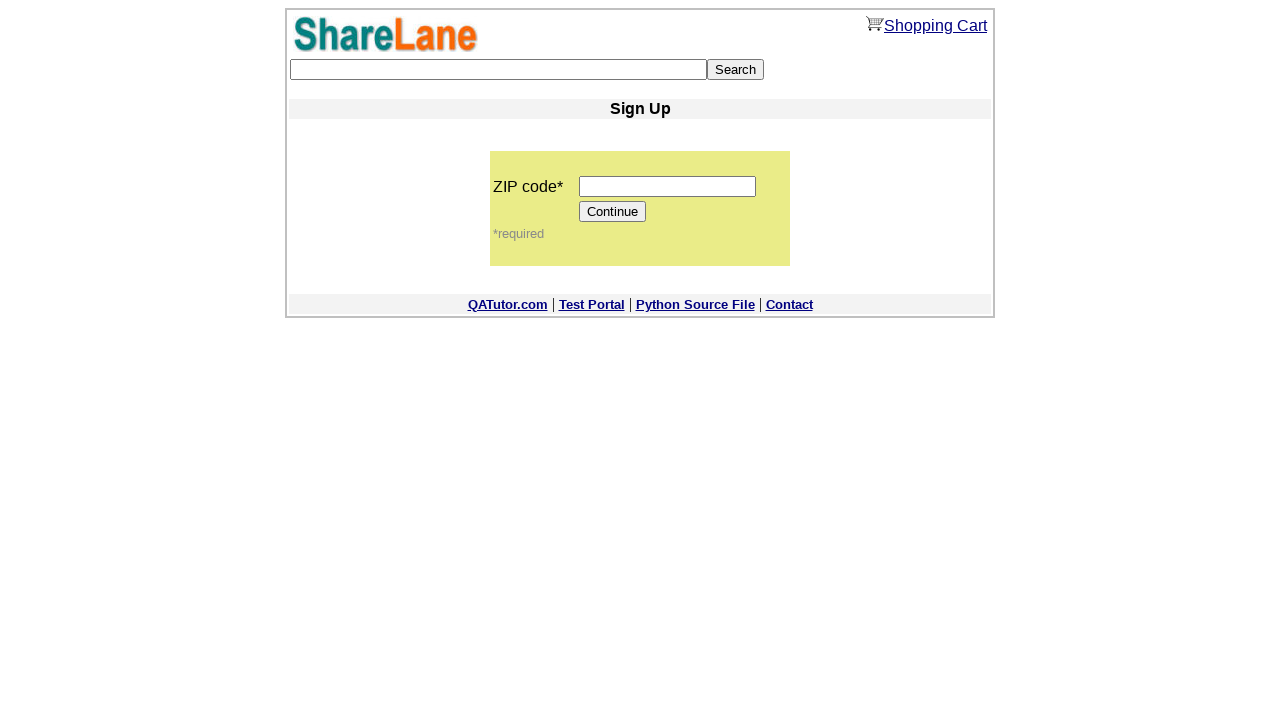

Filled ZIP code field with 5-digit code '00000' on input[name='zip_code']
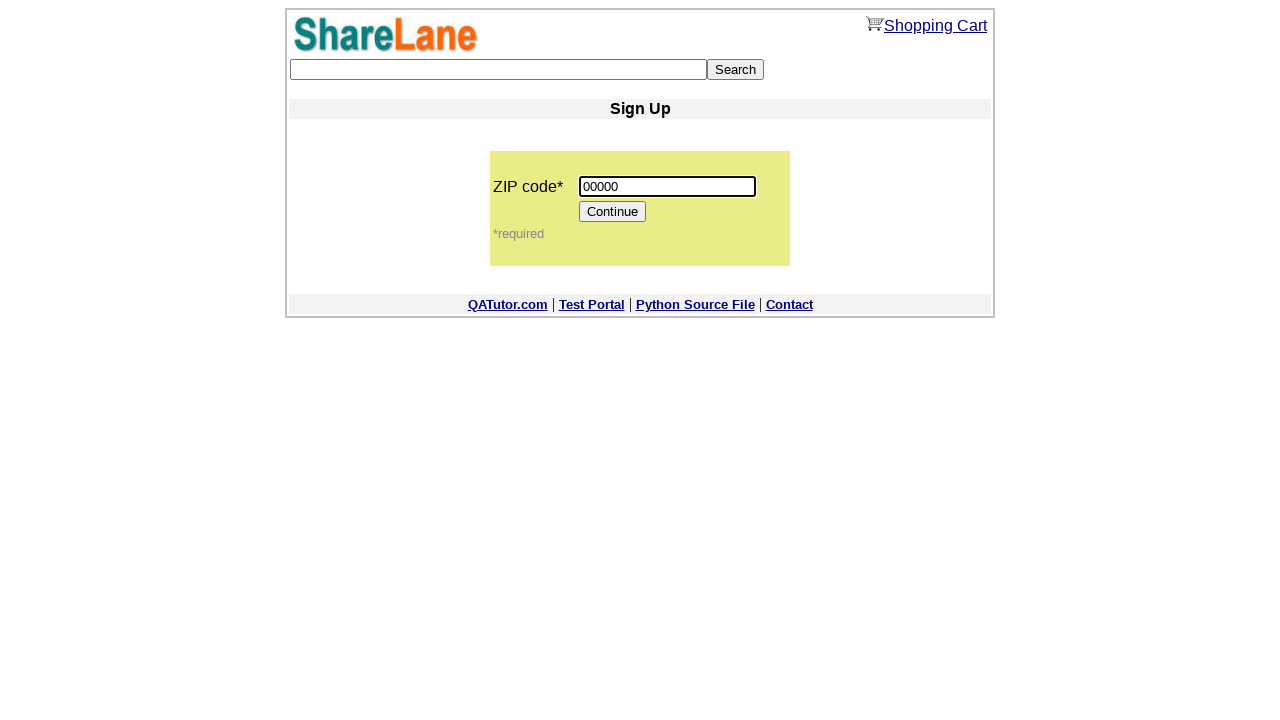

Clicked Continue button to validate ZIP code at (613, 212) on input[value='Continue']
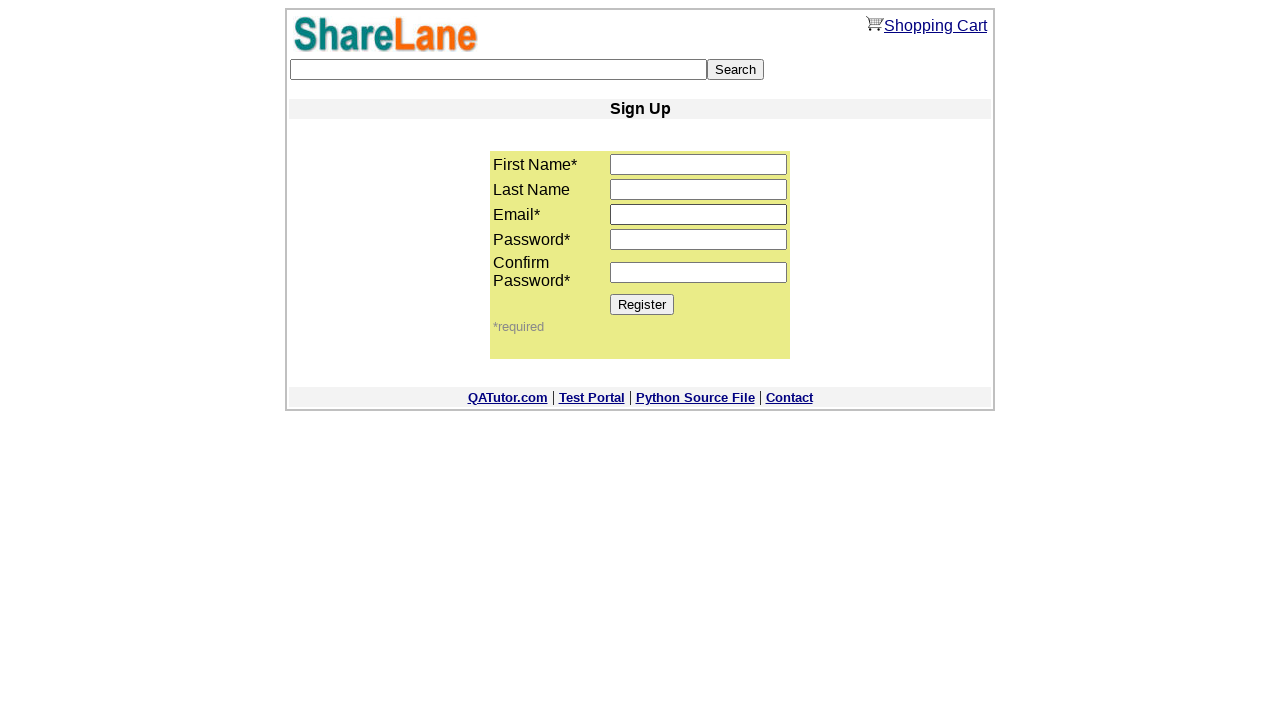

Register button appeared after ZIP code validation
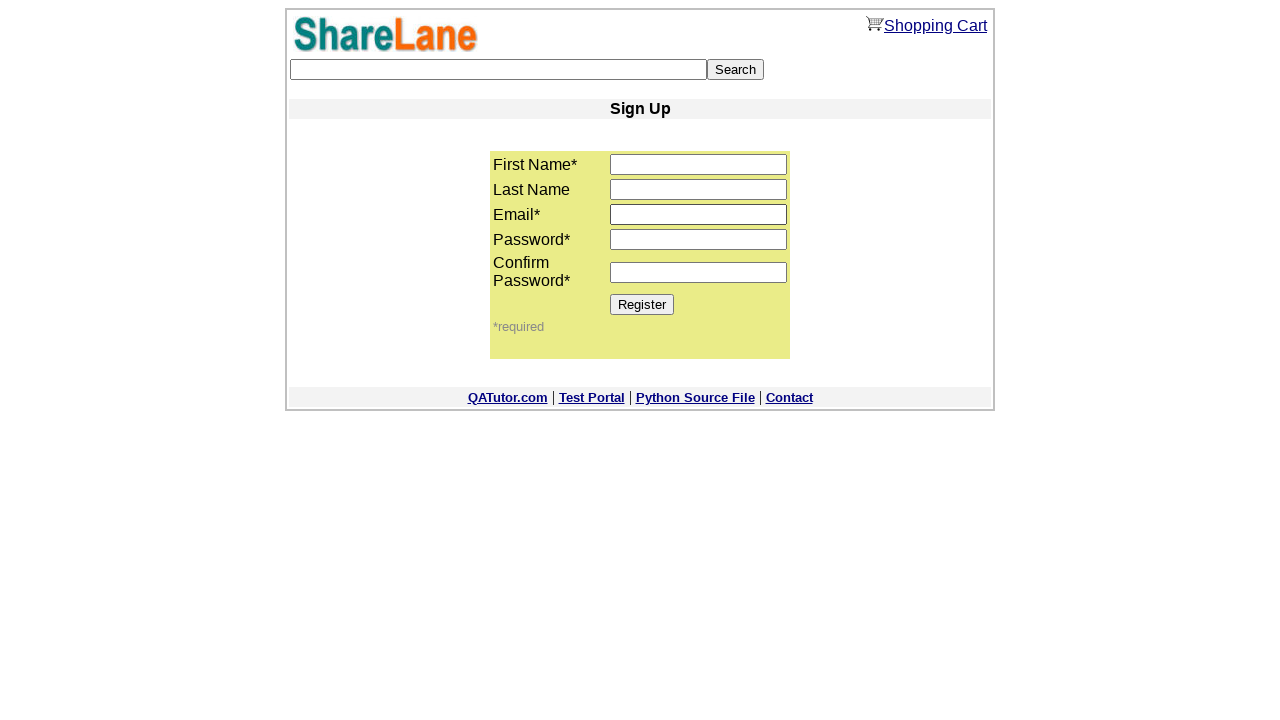

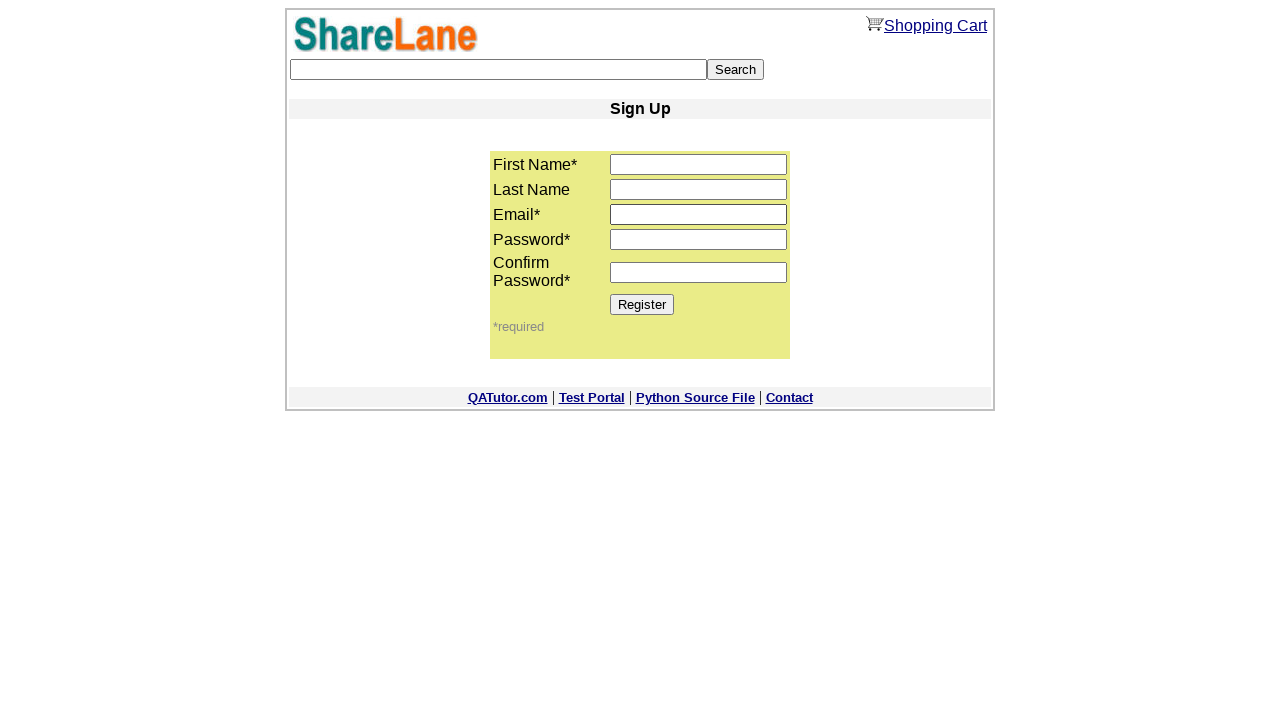